Navigates to the NSE Option Chain page for Nifty and waits for the calls OI total element to load, verifying the page renders correctly.

Starting URL: https://www.niftytrader.in/nse-option-chain/nifty

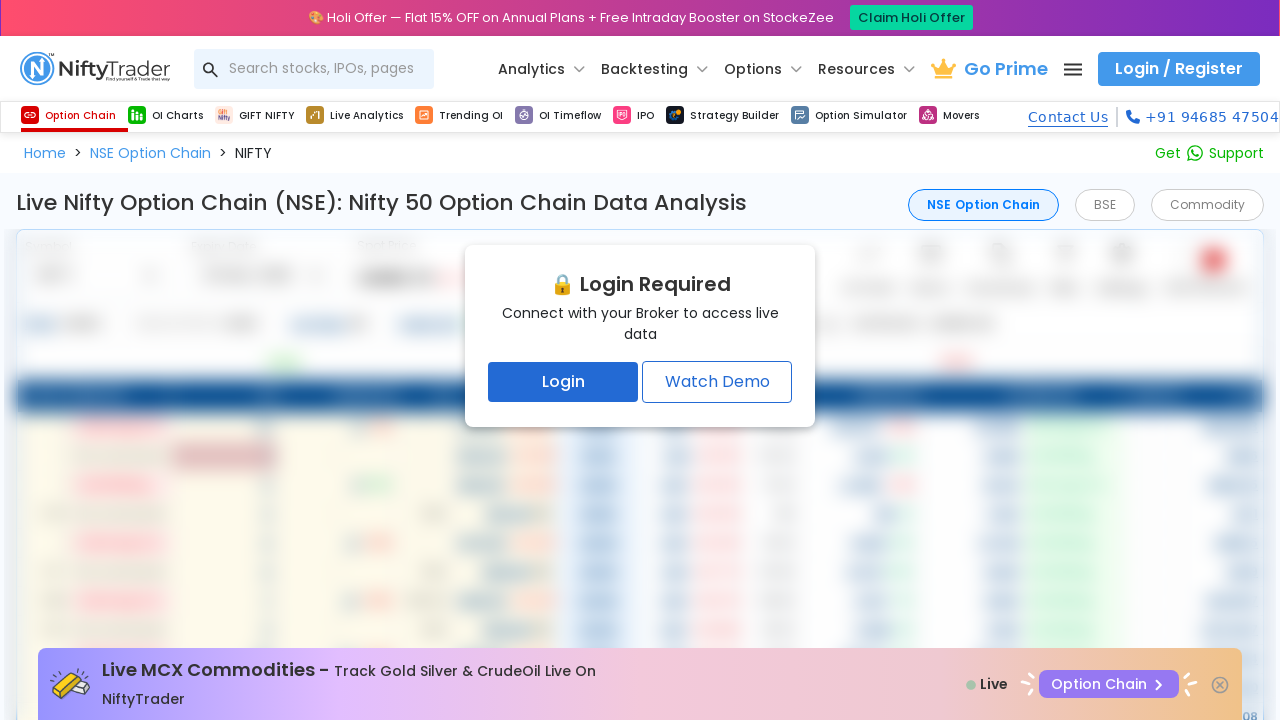

Set viewport size to 1280x800 desktop dimensions
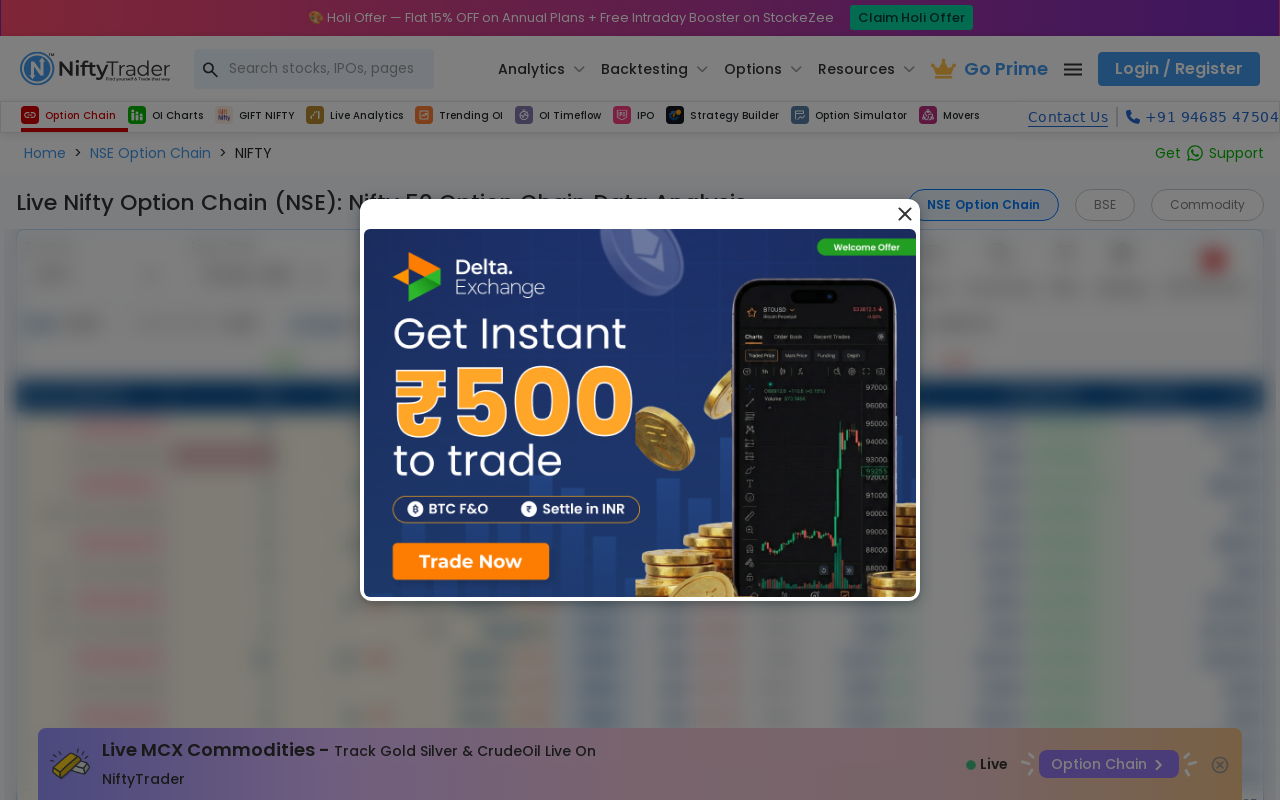

Waited for calls OI total element to load on NSE Option Chain page for Nifty
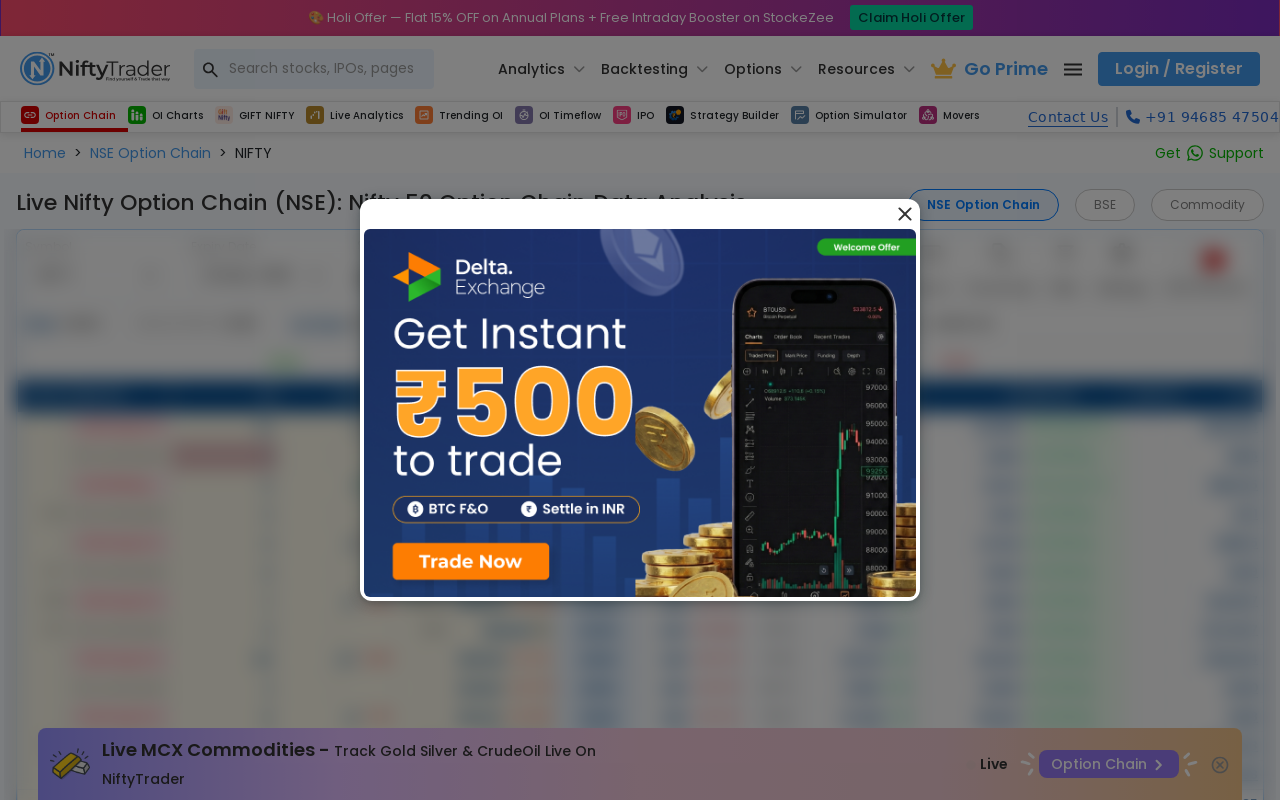

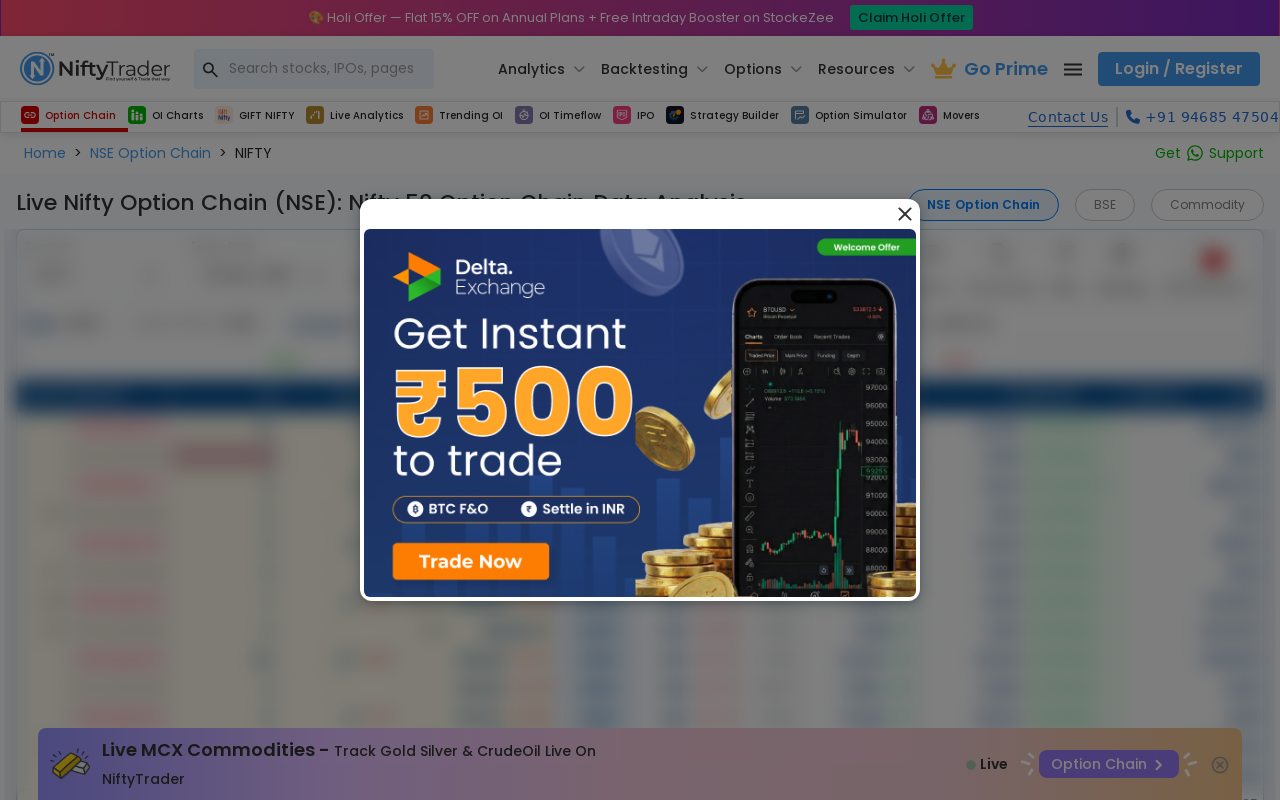